Tests the search functionality on Rambler.ru by clicking on the search field, clearing it, and submitting a search query for "www"

Starting URL: https://www.rambler.ru/

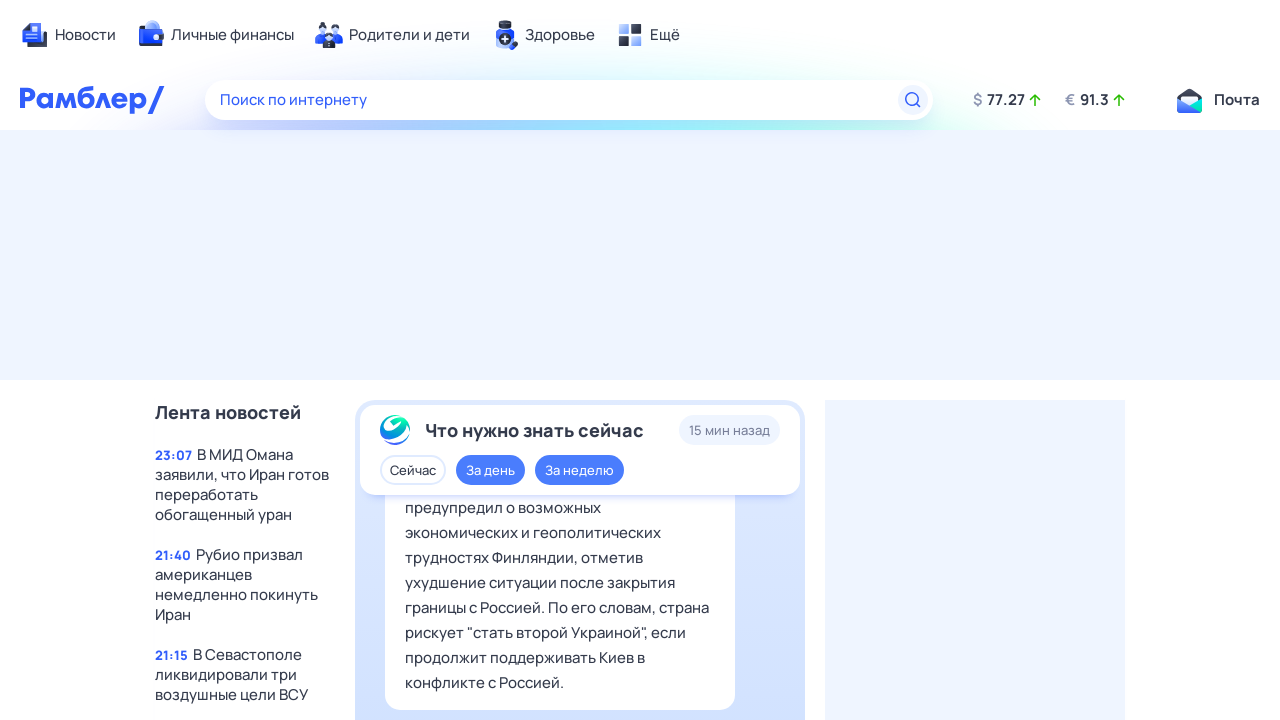

Clicked on the search field at (569, 100) on input[name='query']
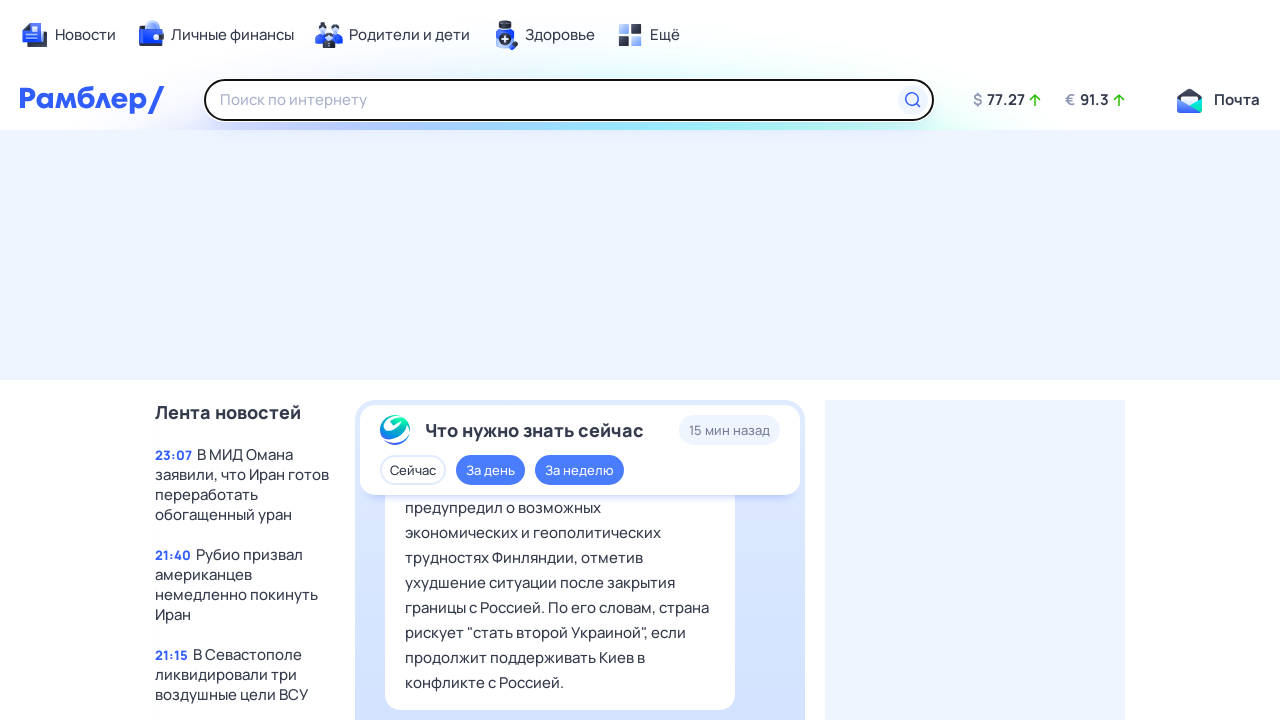

Cleared the search field on input[name='query']
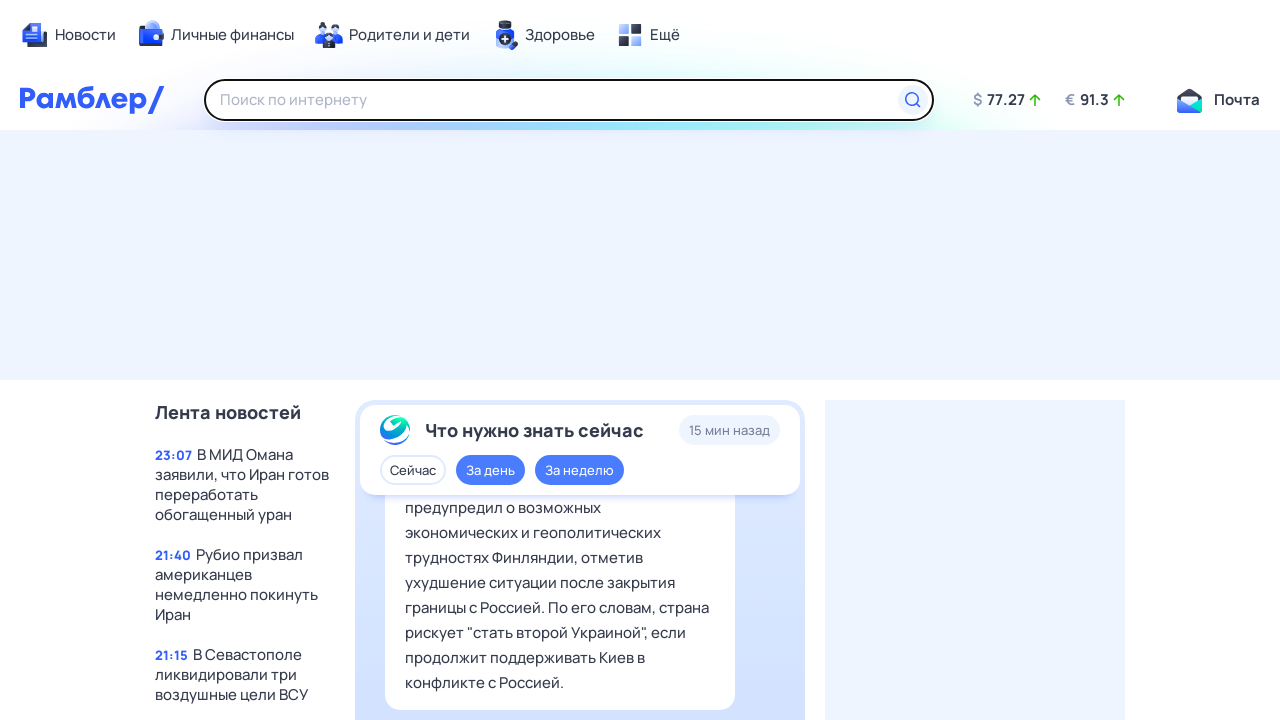

Typed 'www' in the search field on input[name='query']
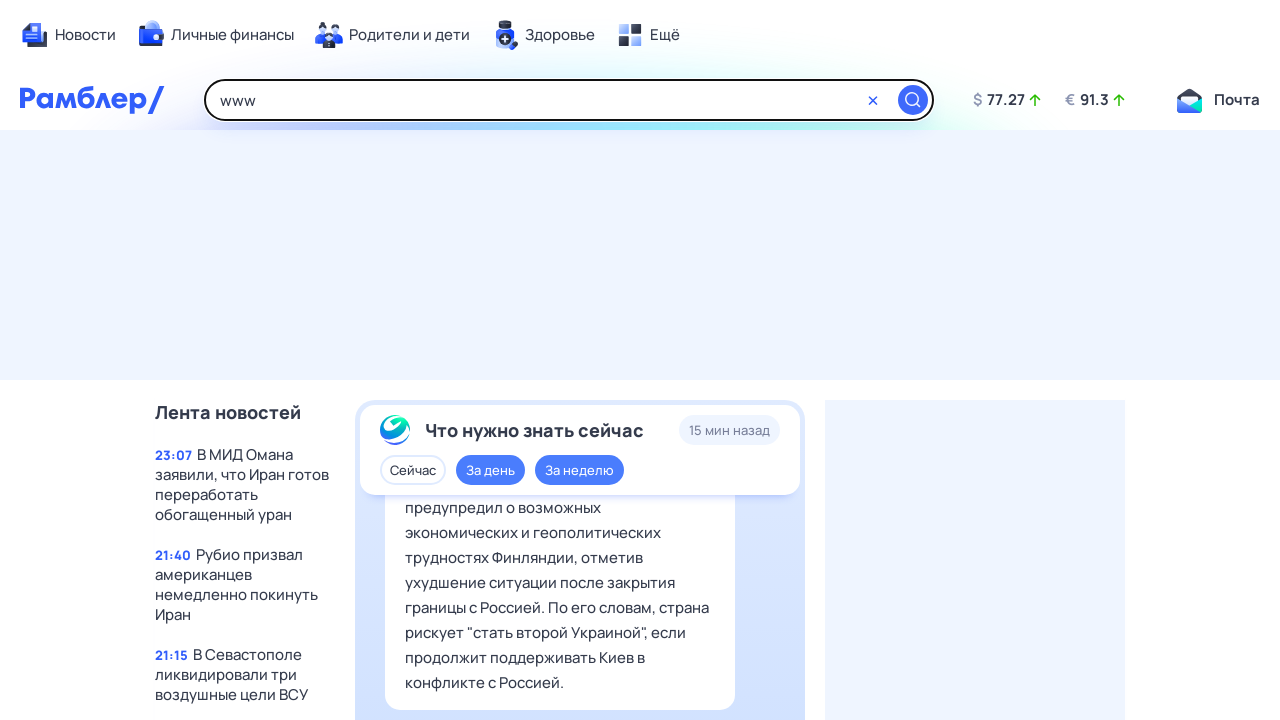

Pressed Enter to submit the search query on input[name='query']
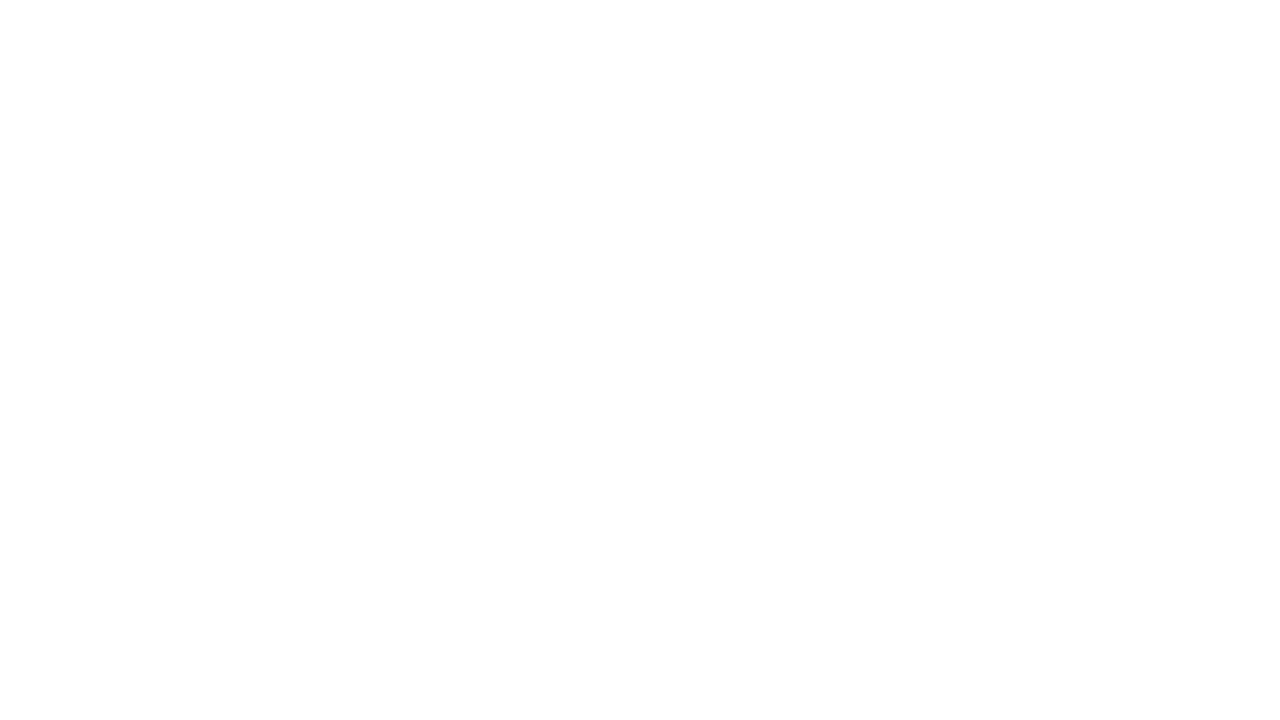

Search results loaded and page reached network idle state
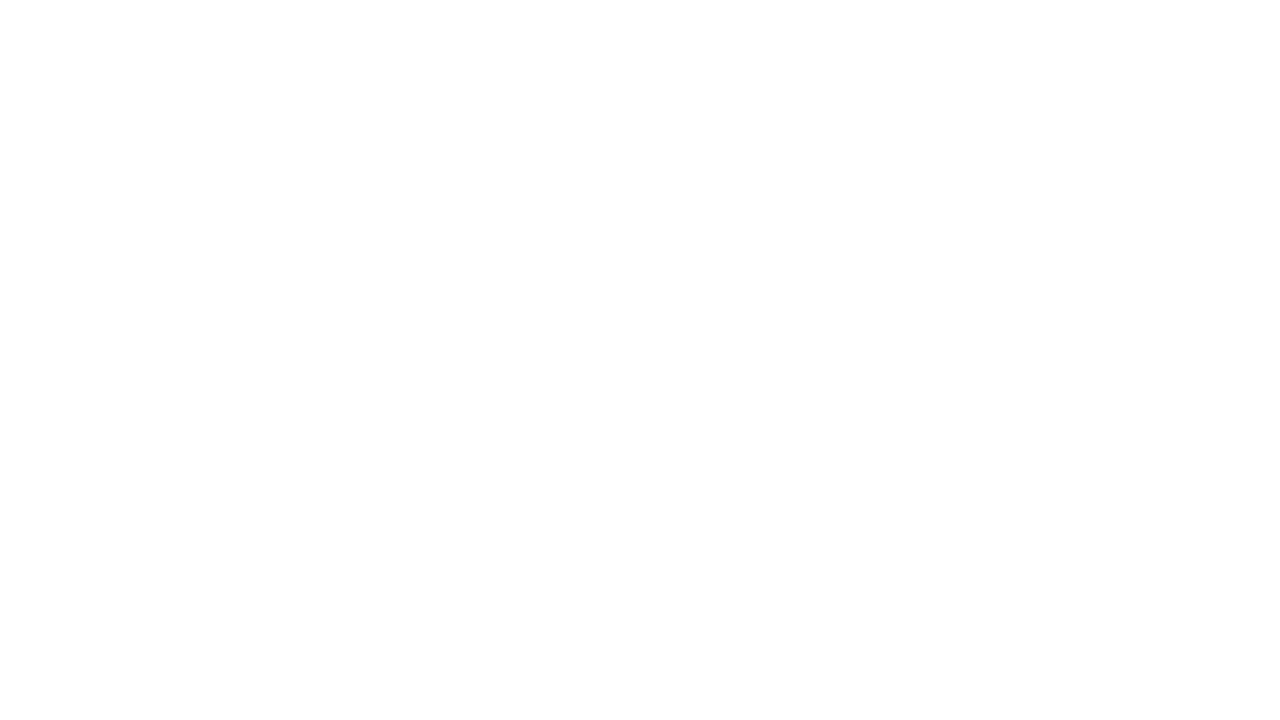

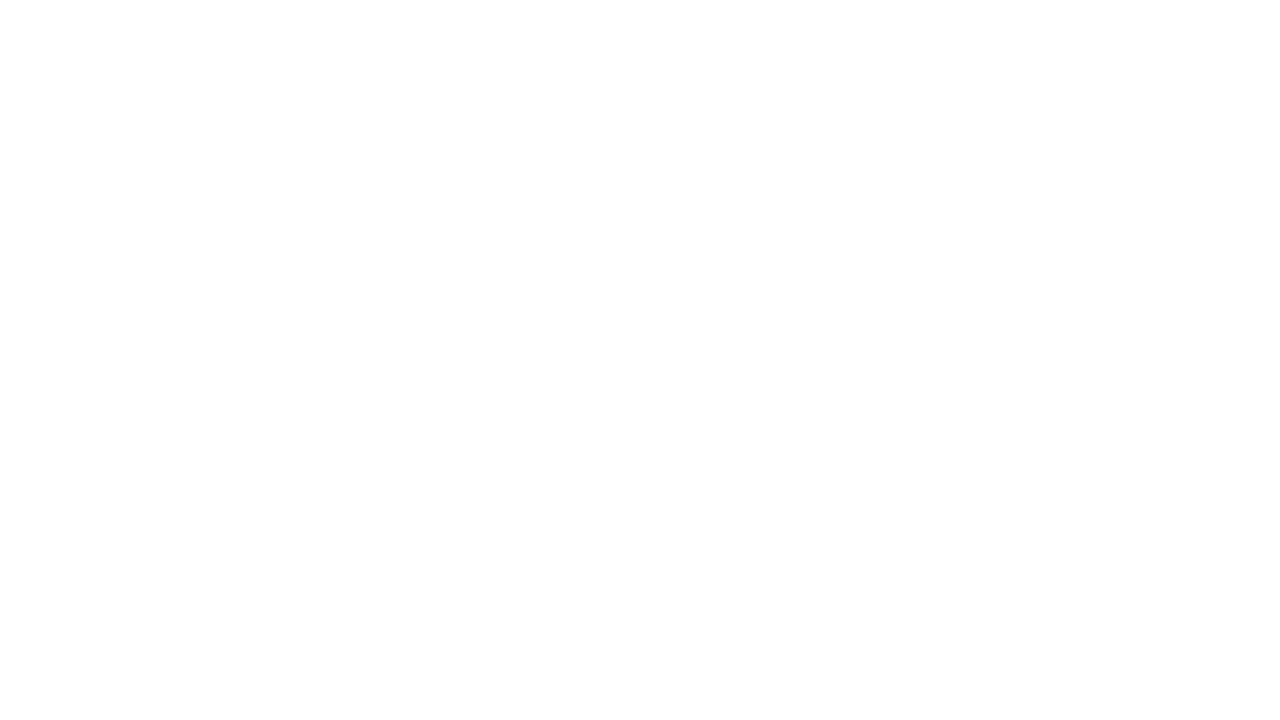